Tests various dropdown selection methods including single select by index, value, and text, as well as multi-select functionality

Starting URL: https://letcode.in/dropdowns

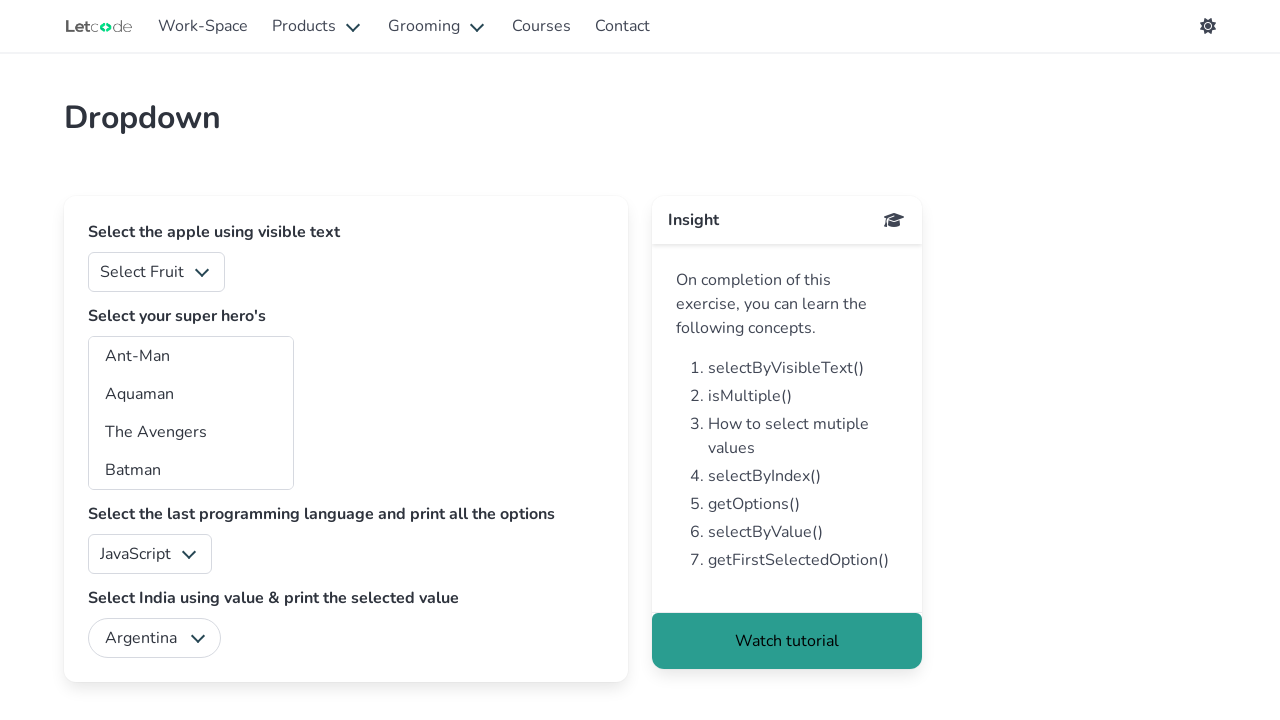

Selected fruit dropdown option by index 3 on #fruits
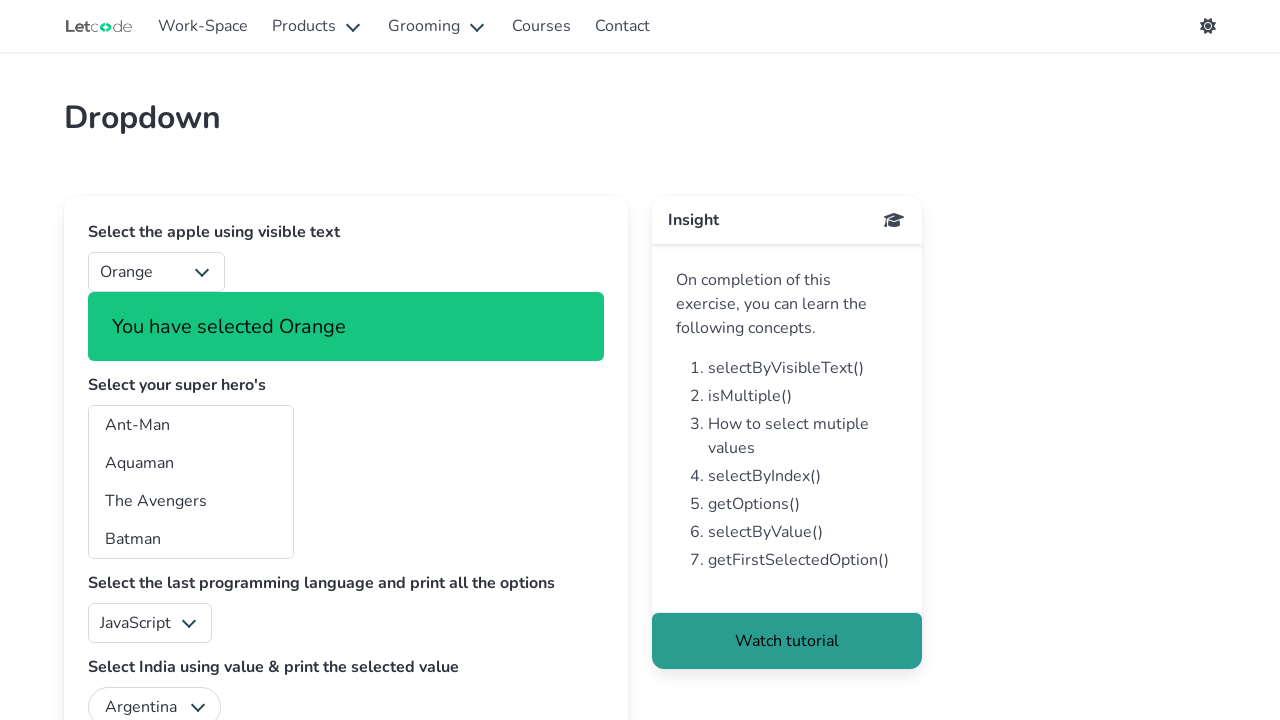

Selected fruit dropdown option by value '1' on #fruits
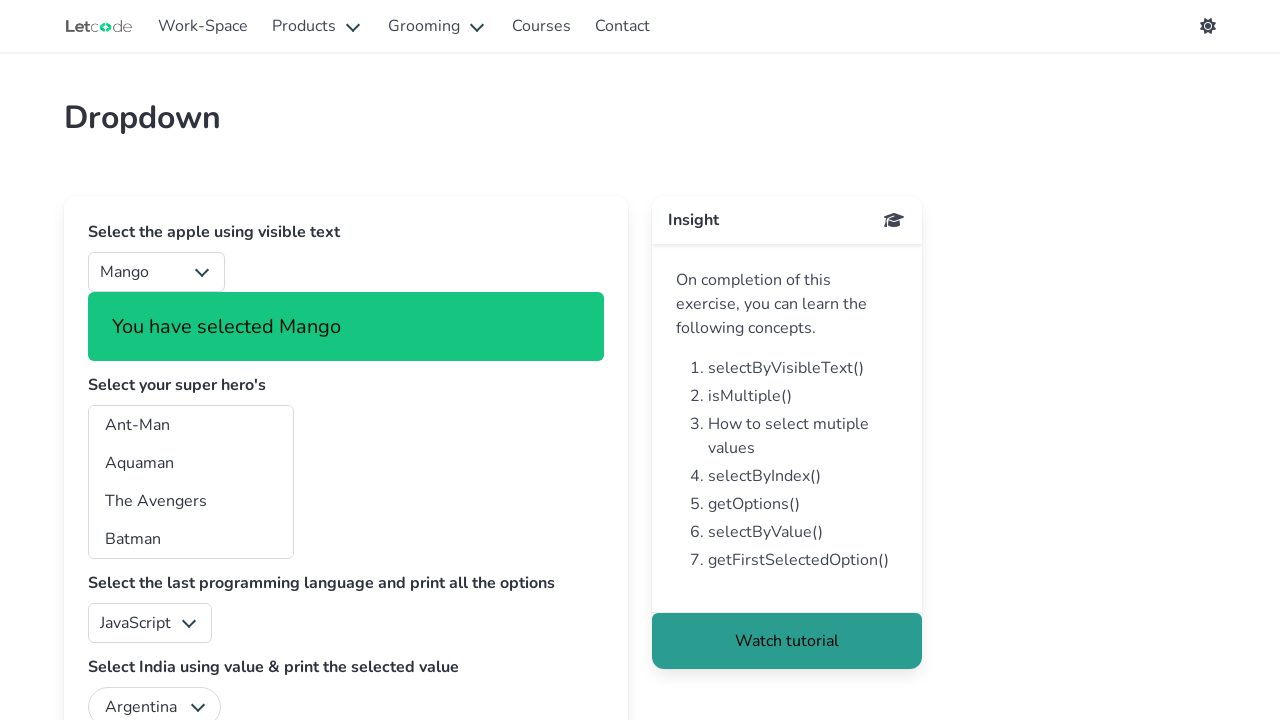

Selected 'Pine Apple' from fruit dropdown by visible text on #fruits
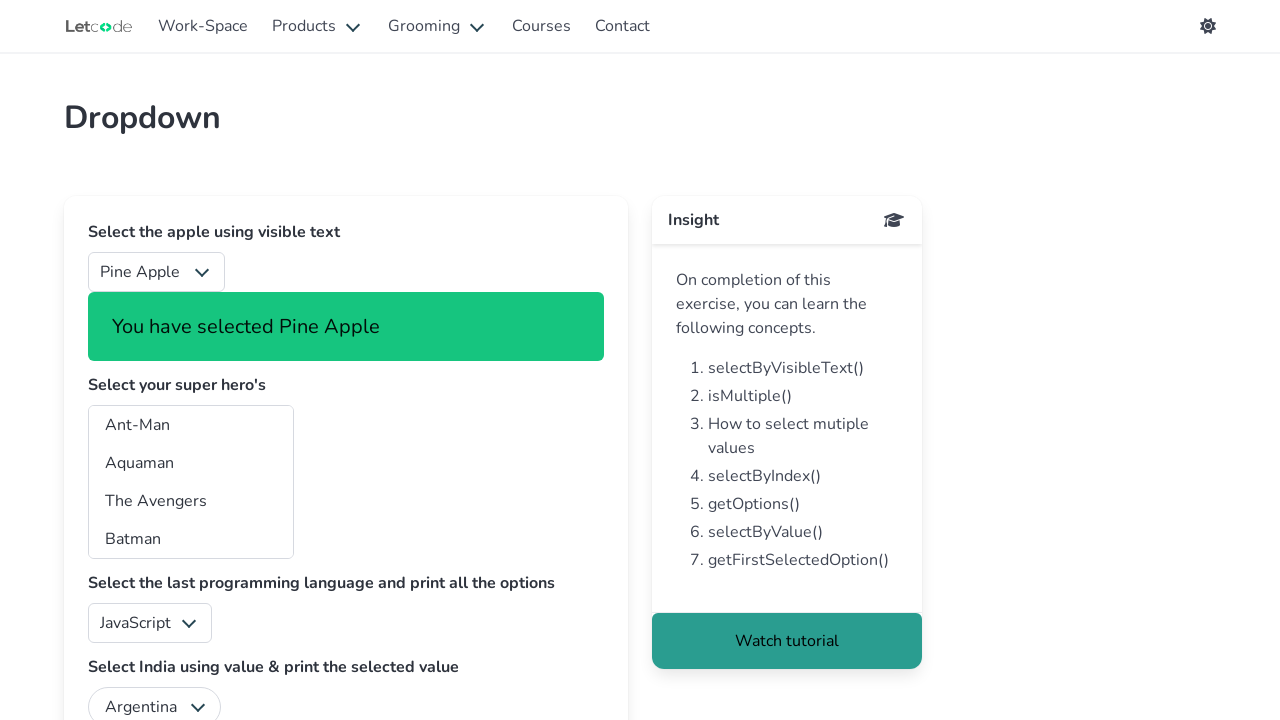

Counted dropdown options: 6 elements in fruit dropdown
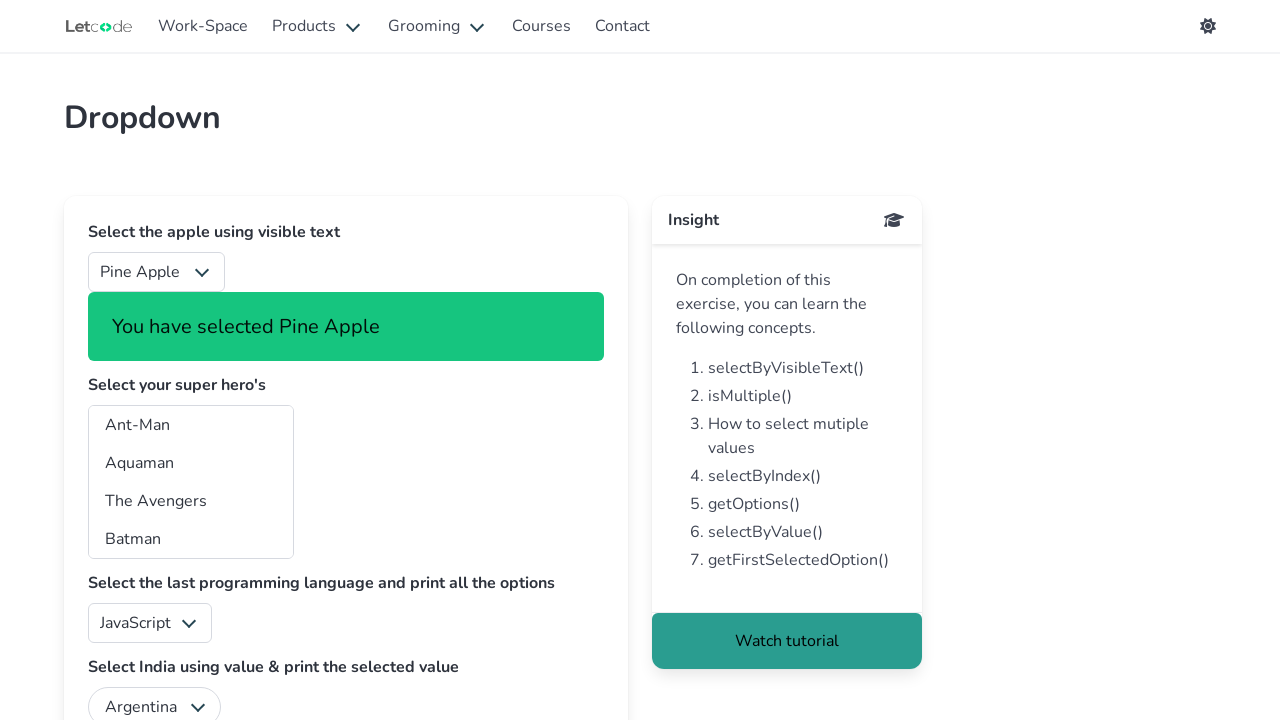

Selected 'Banana' from fruit dropdown by visible text on #fruits
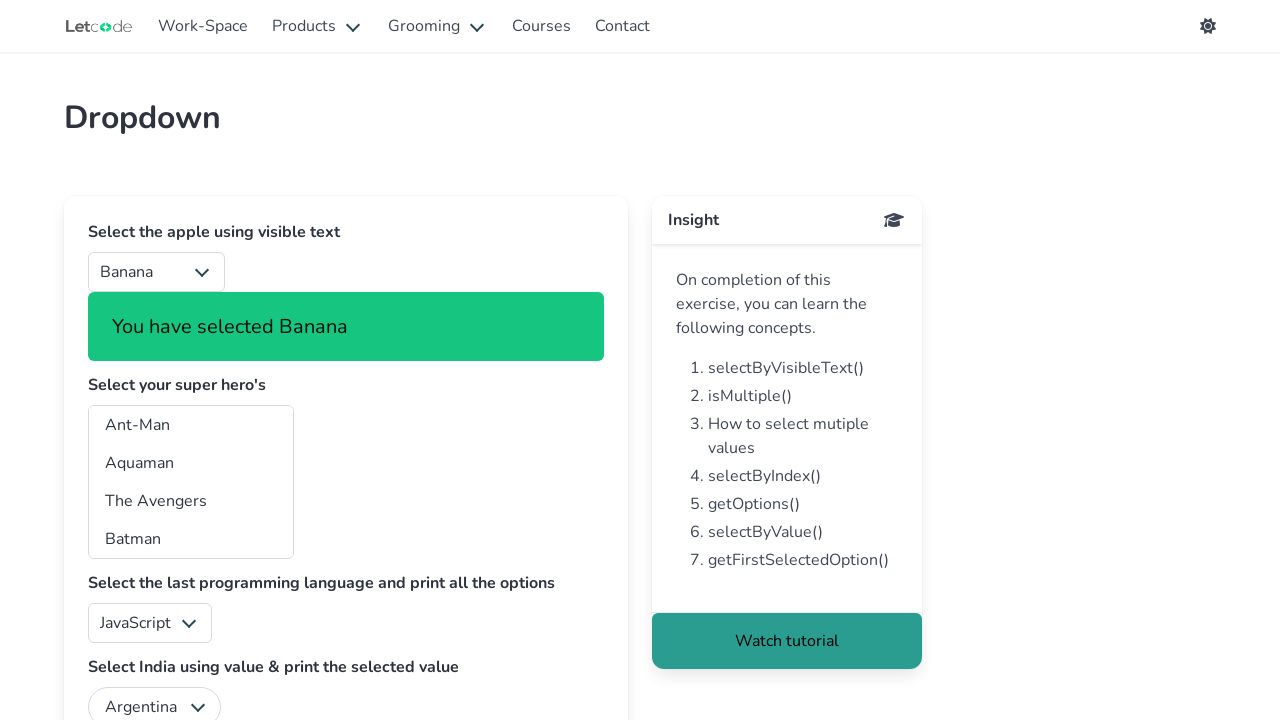

Selected multiple superhero options by indices 1, 2, and 3 on #superheros
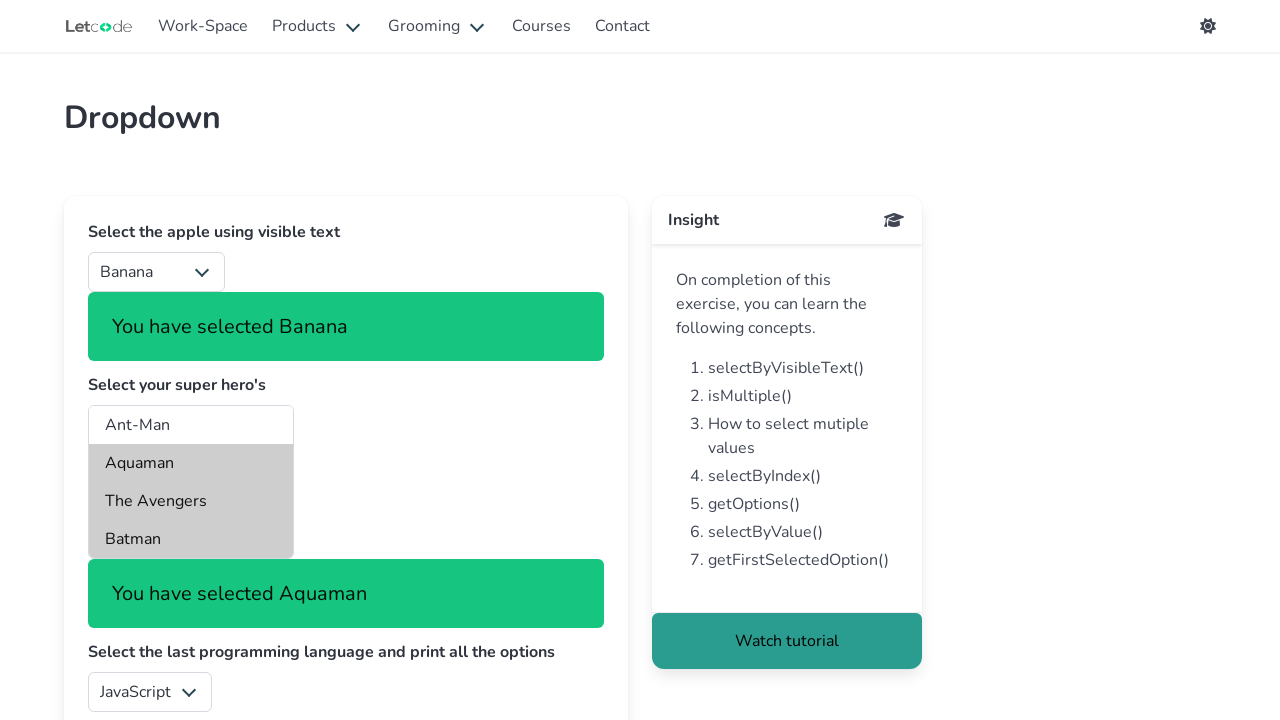

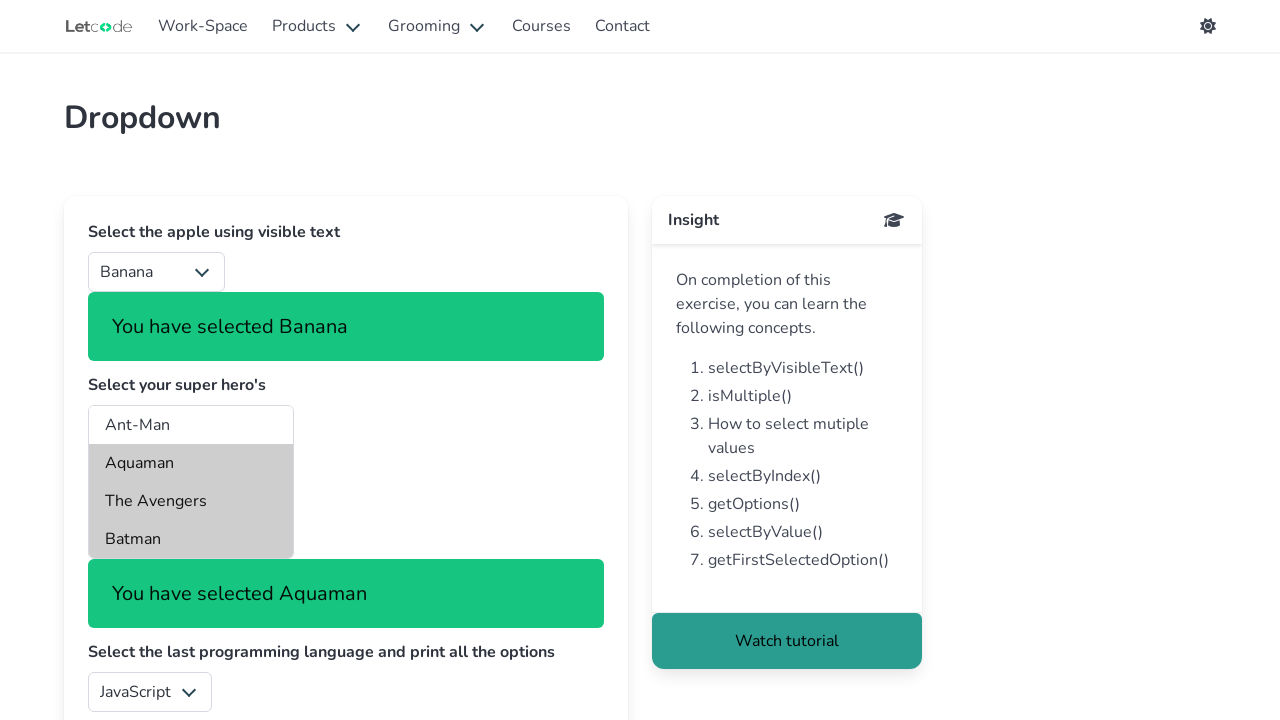